Tests the subject autocomplete field on a practice form by typing a partial subject name and selecting from the dropdown options

Starting URL: https://demoqa.com/automation-practice-form

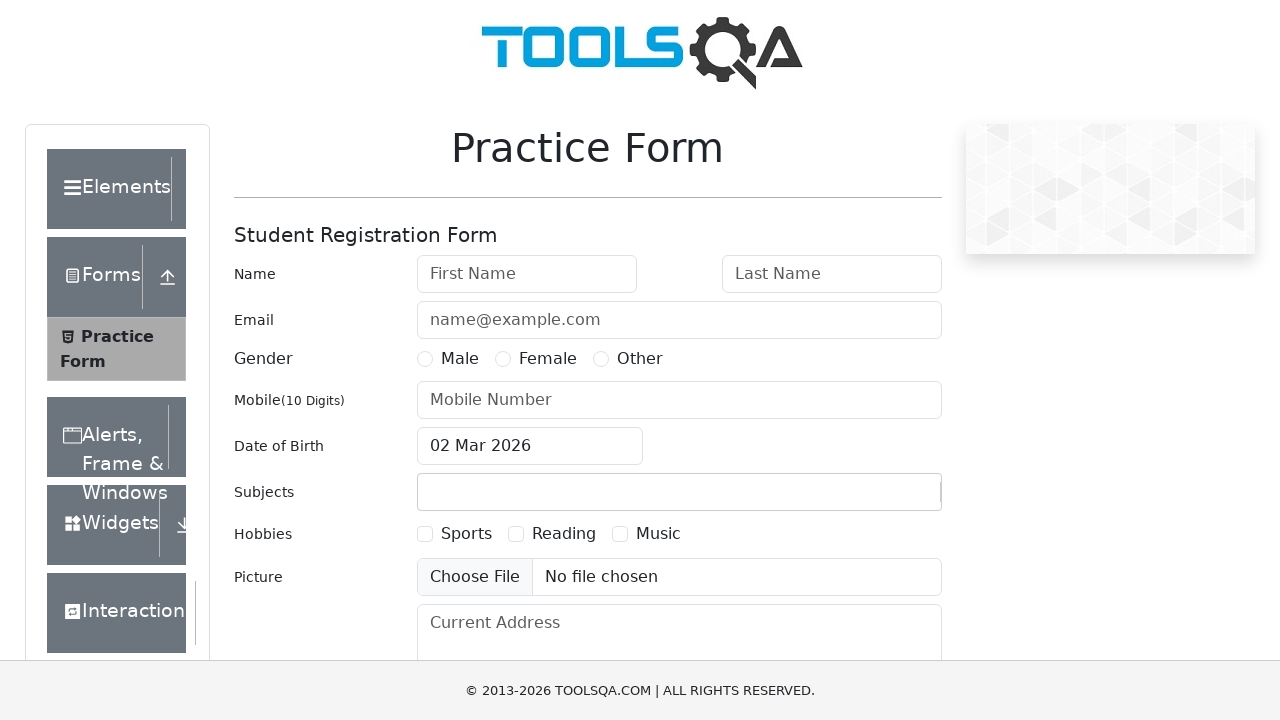

Clicked on the subjects input field at (430, 492) on input#subjectsInput
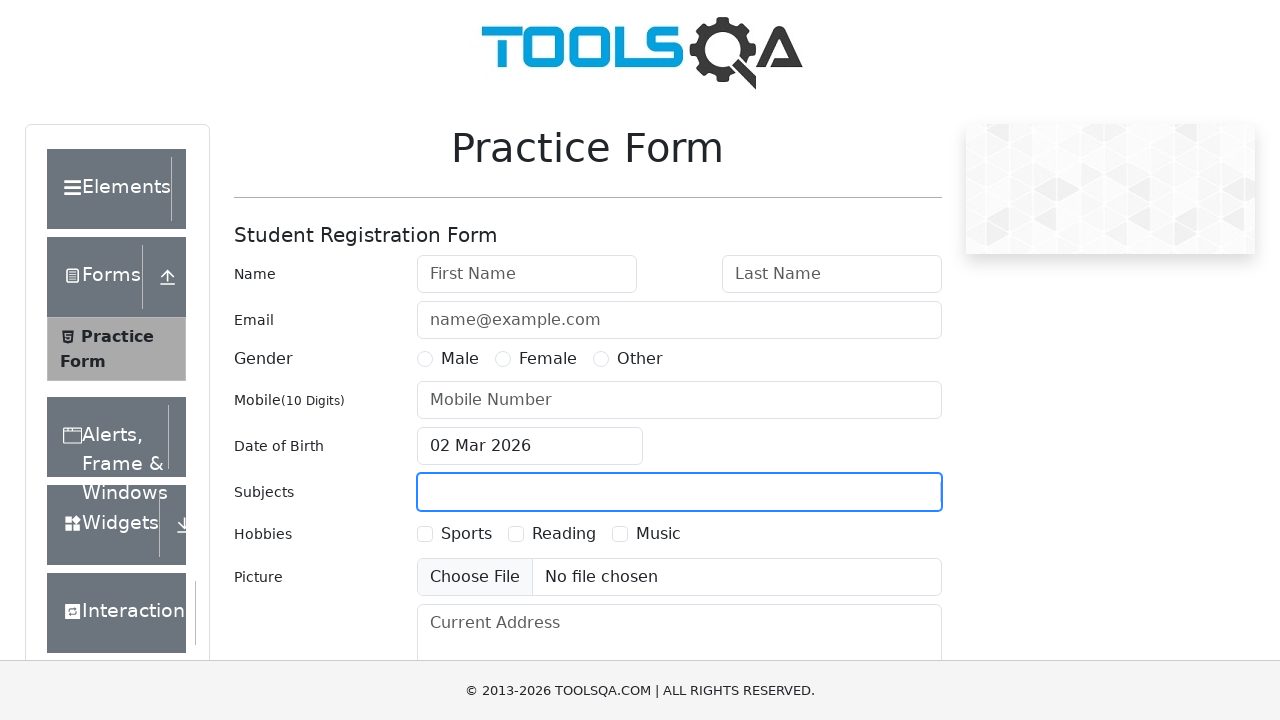

Typed 'Ch' in subjects field to trigger autocomplete on input#subjectsInput
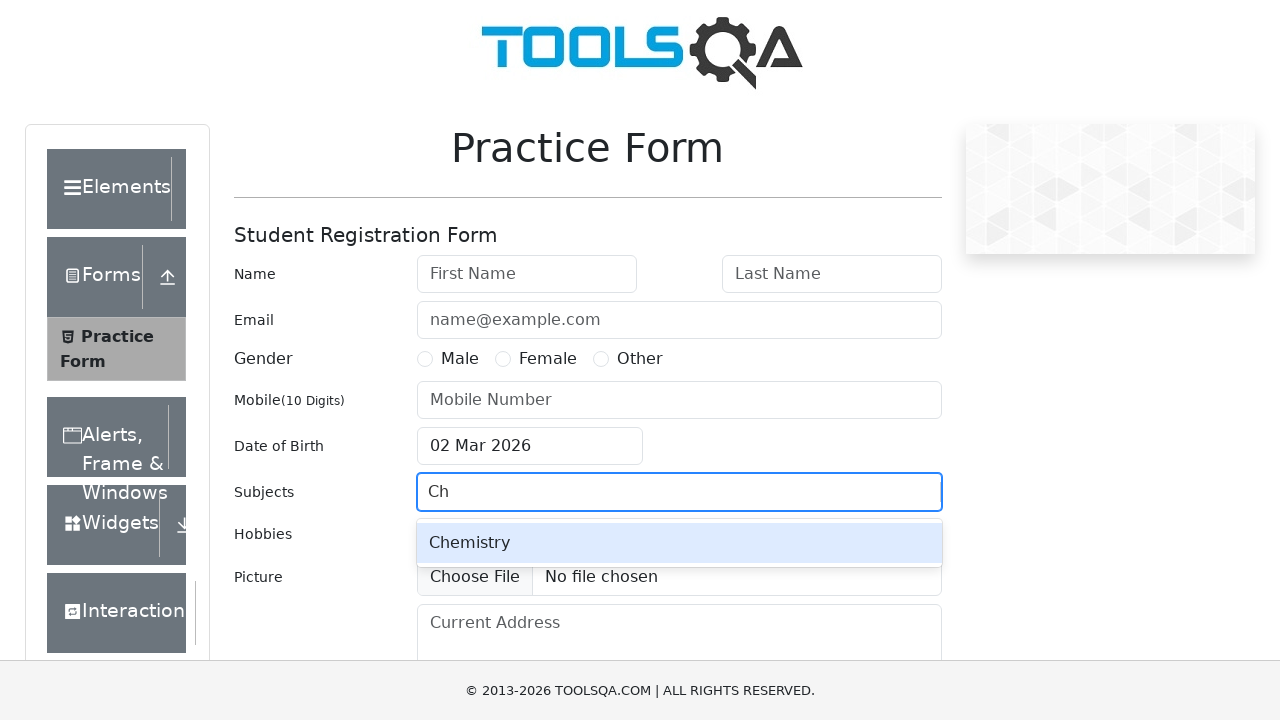

Selected Chemistry from the autocomplete dropdown options at (679, 543) on div:text('Chemistry')
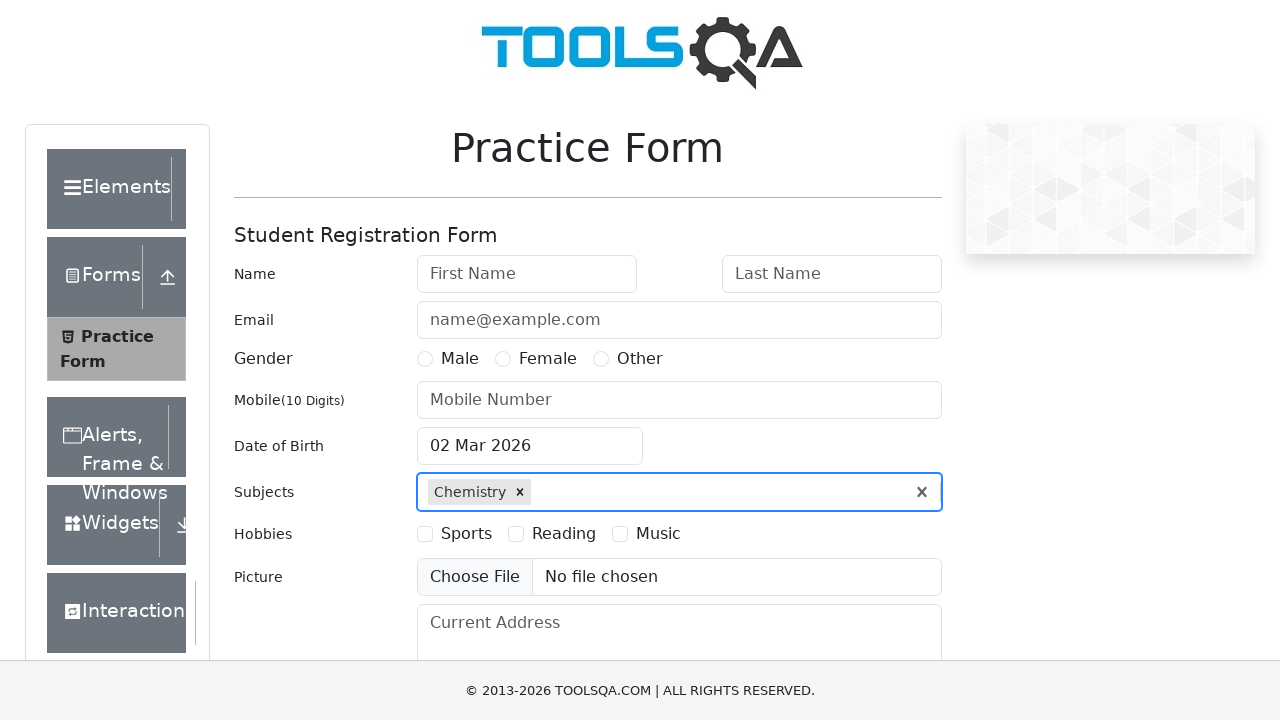

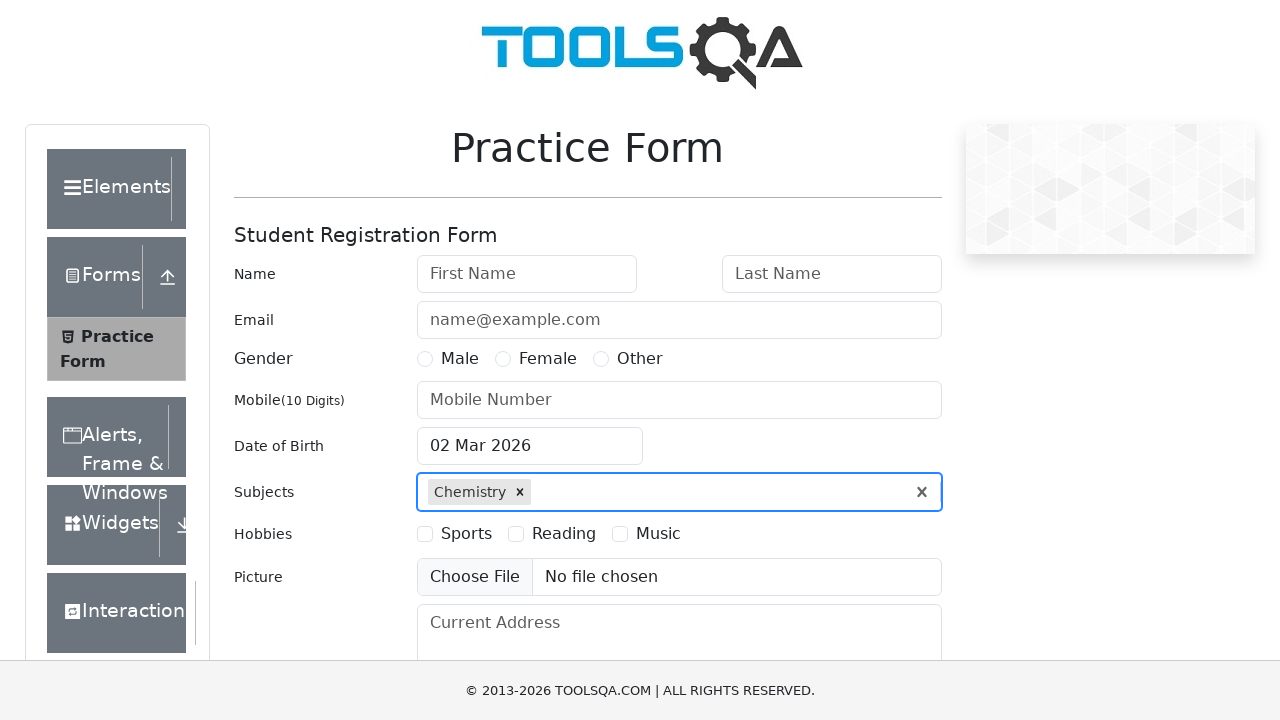